Tests JavaScript alerts, confirms, and prompts by triggering each type and interacting with them

Starting URL: https://the-internet.herokuapp.com/javascript_alerts

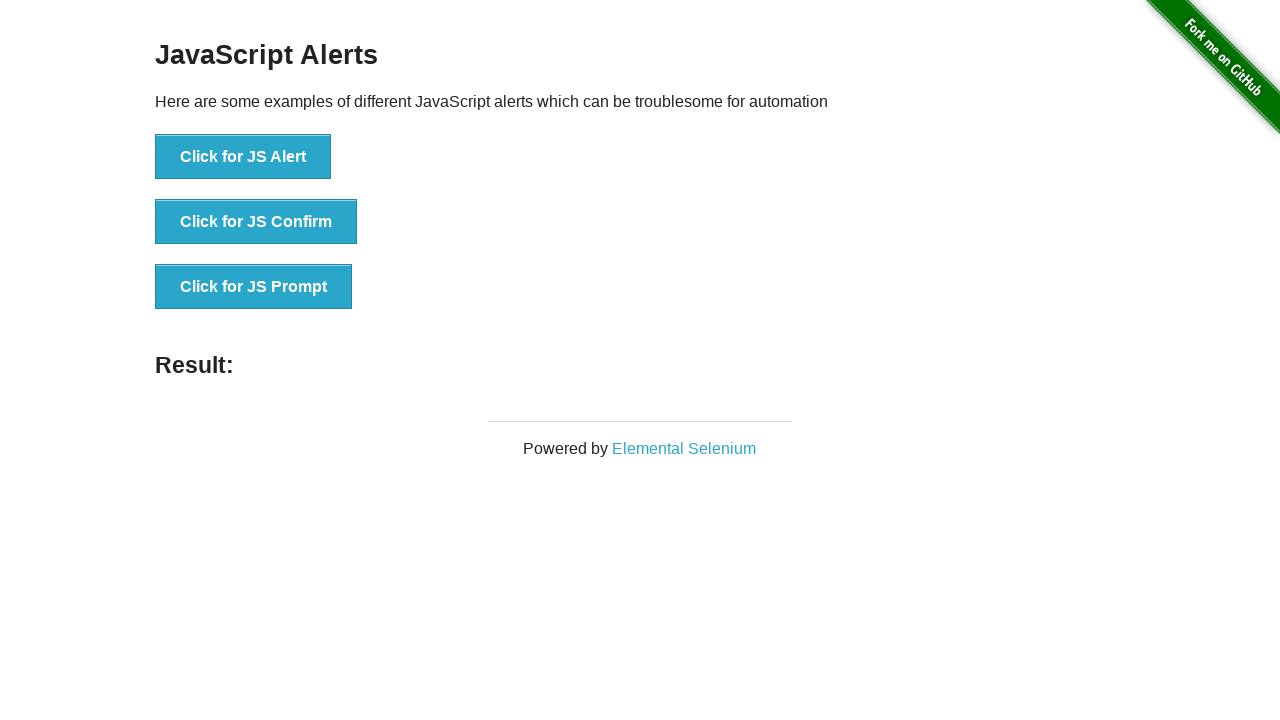

Clicked JS Alert button and accepted the alert at (243, 157) on xpath=//button[text()='Click for JS Alert']
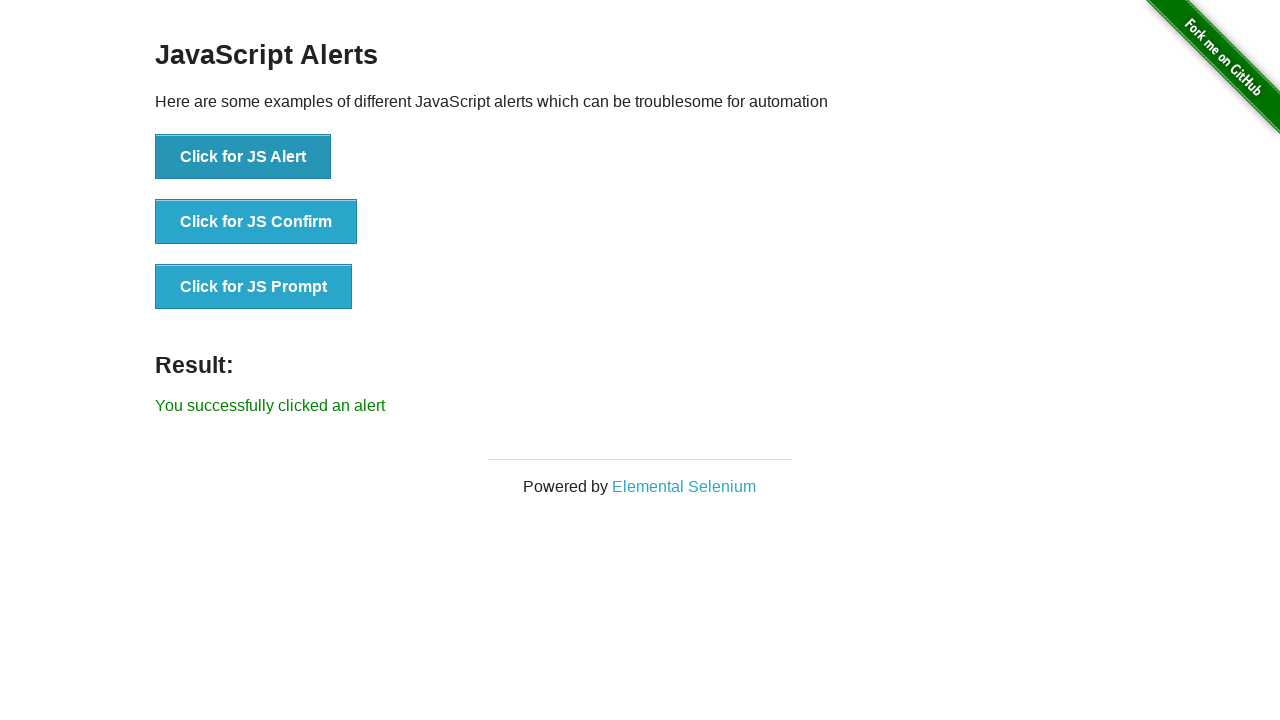

Retrieved alert result text
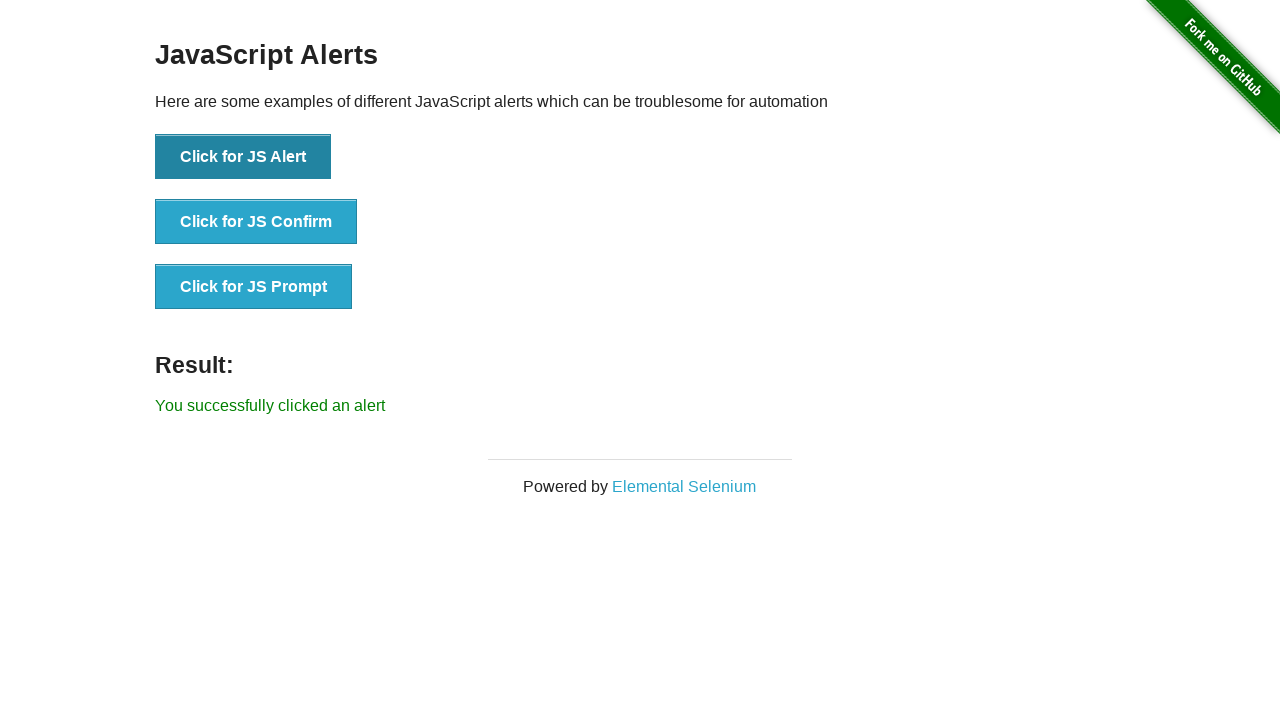

Verified alert result: 'You successfully clicked an alert'
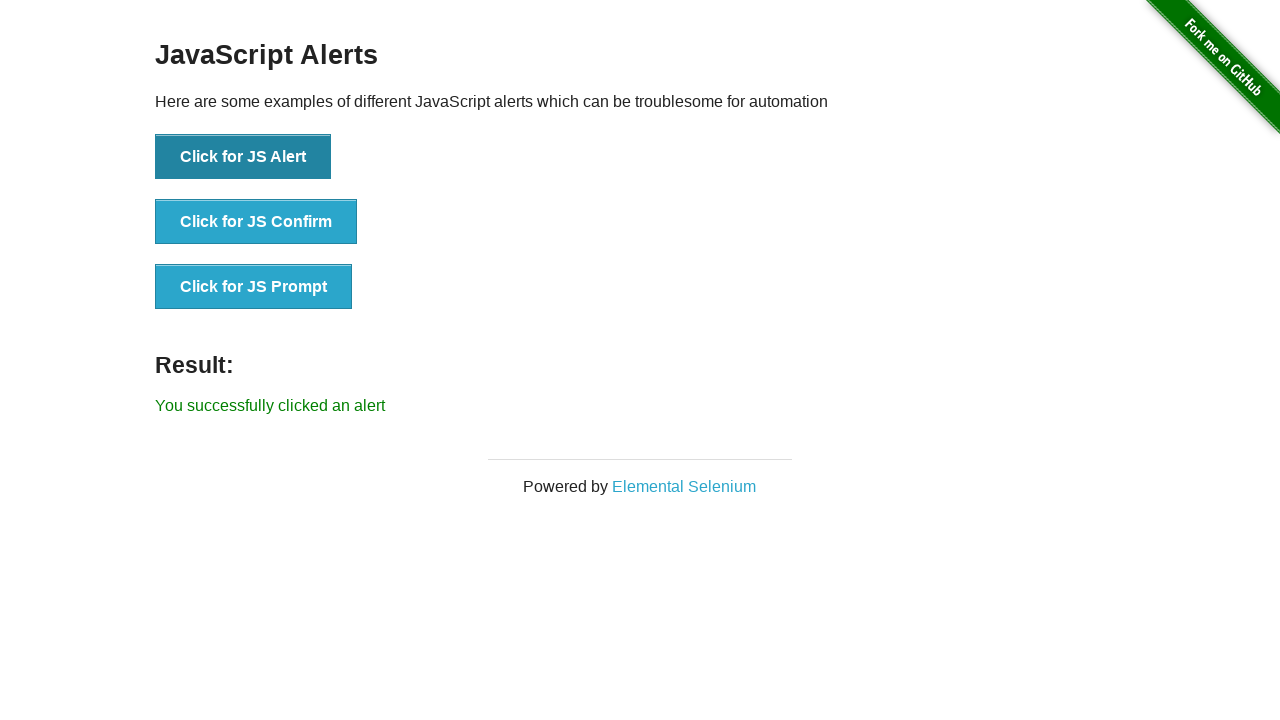

Clicked JS Confirm button and dismissed the confirmation dialog at (256, 222) on xpath=//button[text()='Click for JS Confirm']
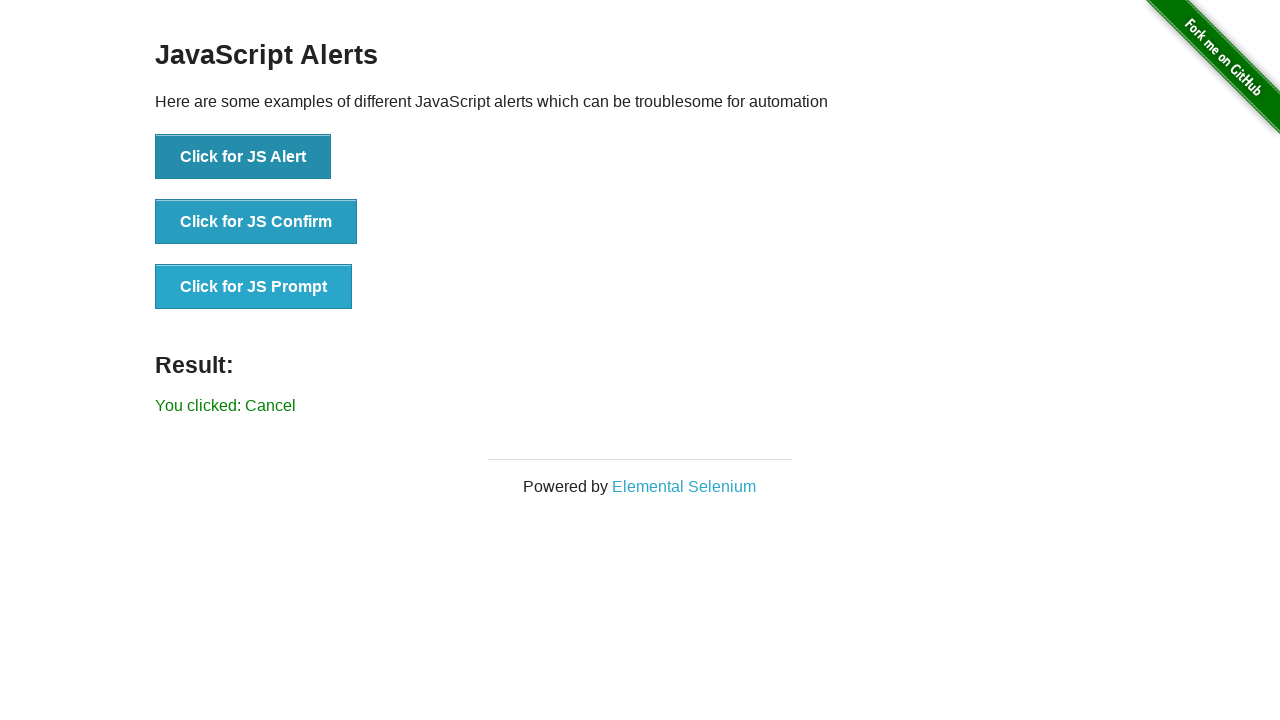

Retrieved confirm result text
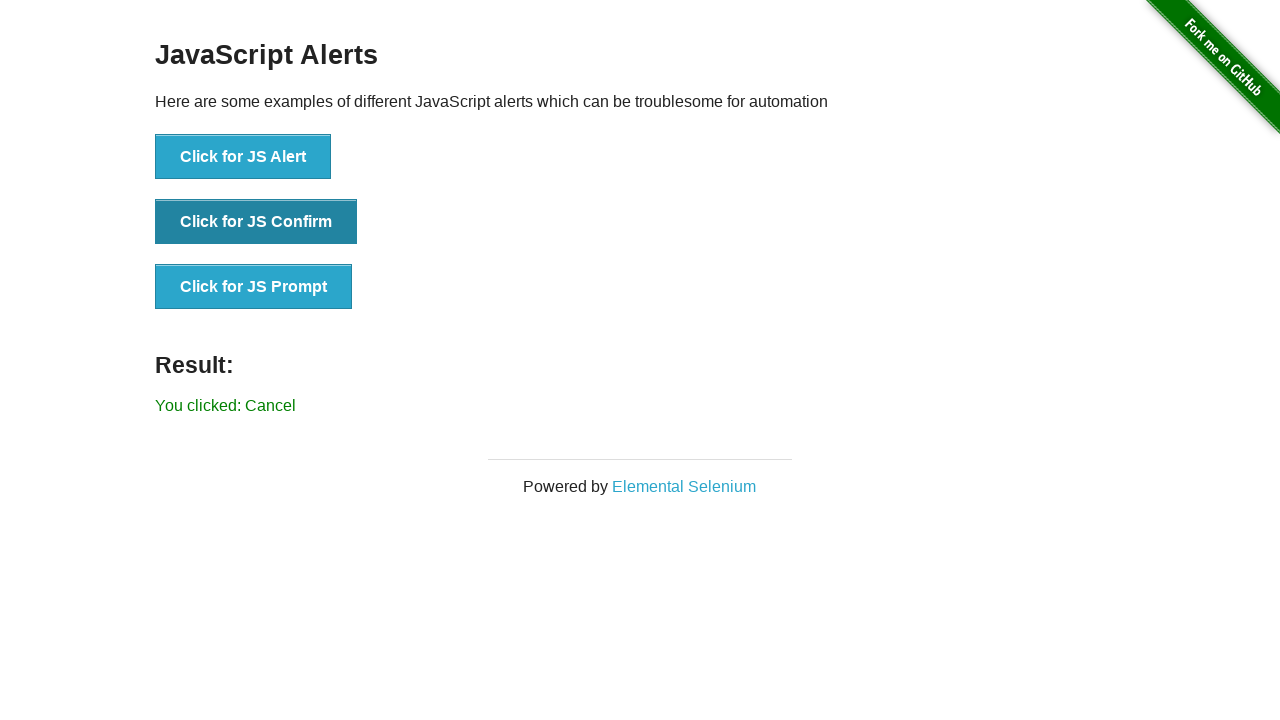

Verified confirm result: 'You clicked: Cancel'
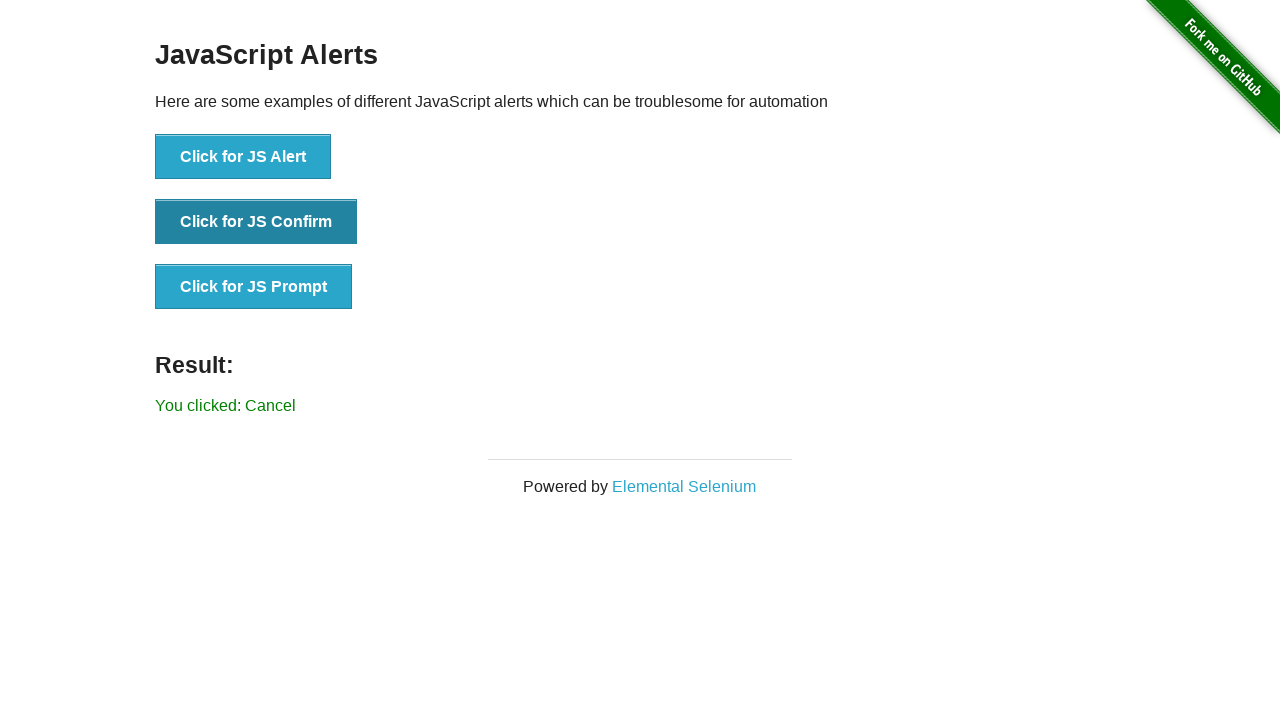

Clicked JS Prompt button and entered 'Test Selenium' in the prompt dialog at (254, 287) on xpath=//button[text()='Click for JS Prompt']
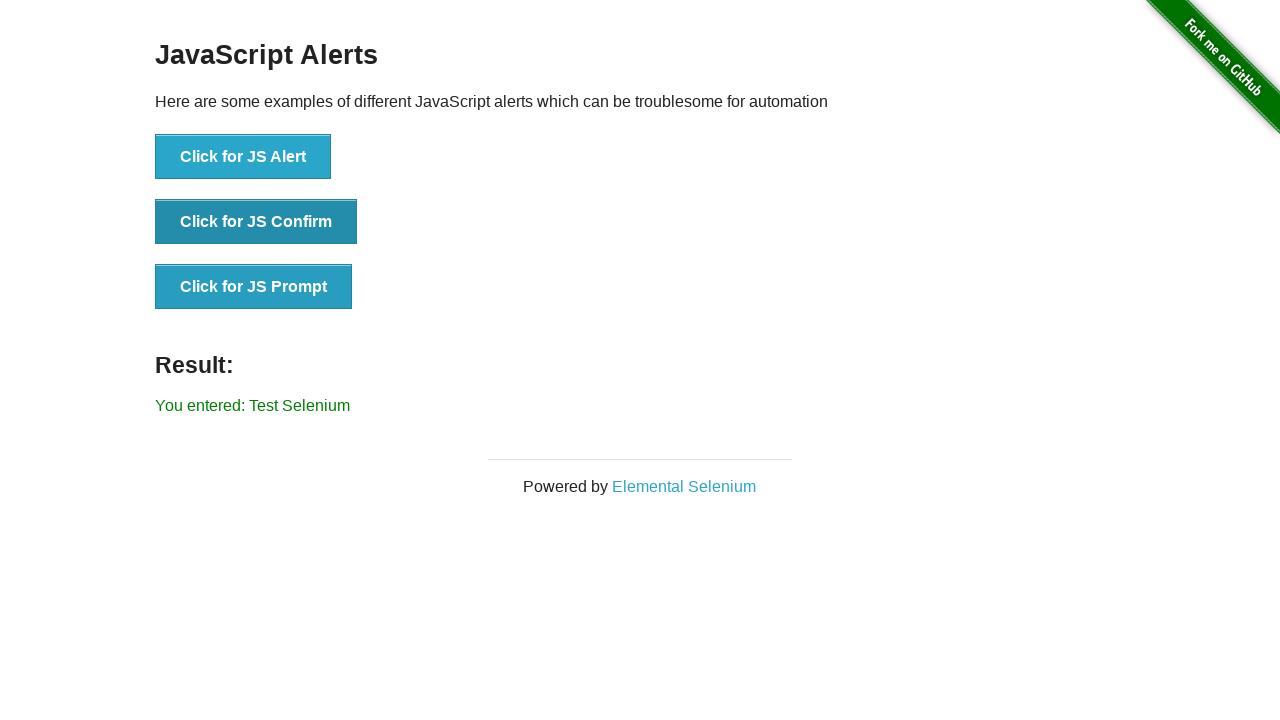

Retrieved prompt result text
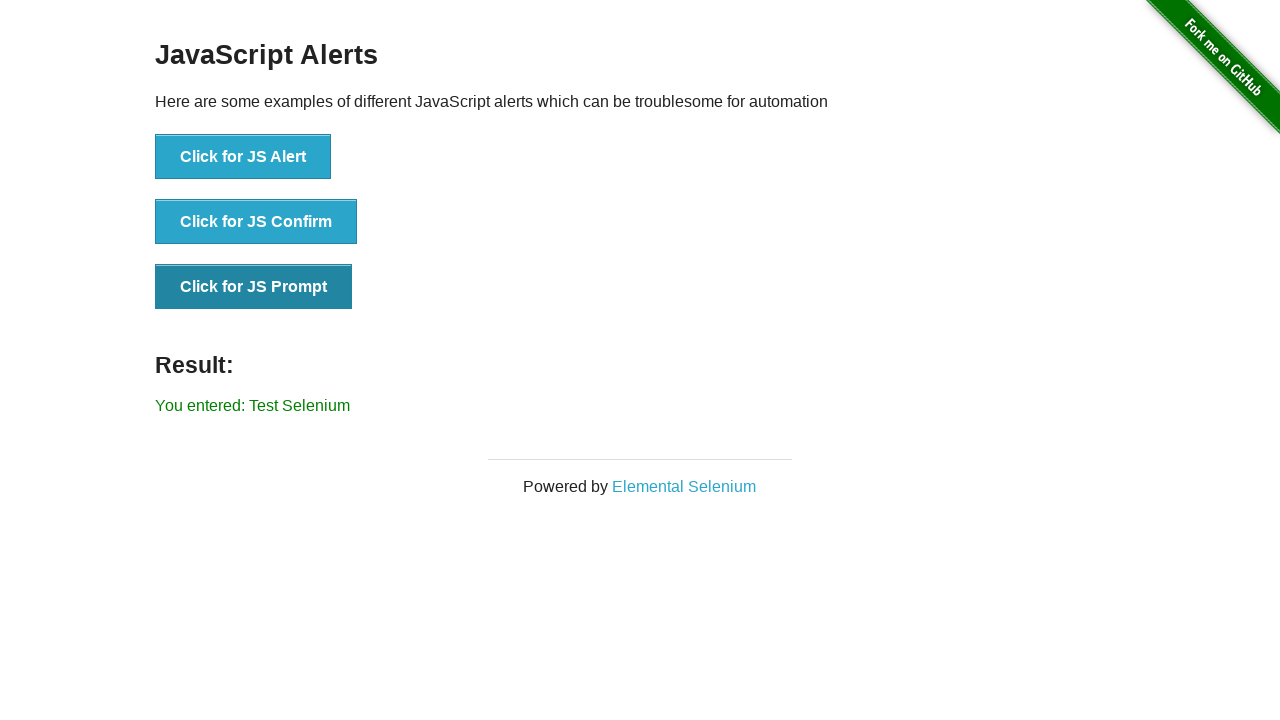

Verified prompt result: 'You entered: Test Selenium'
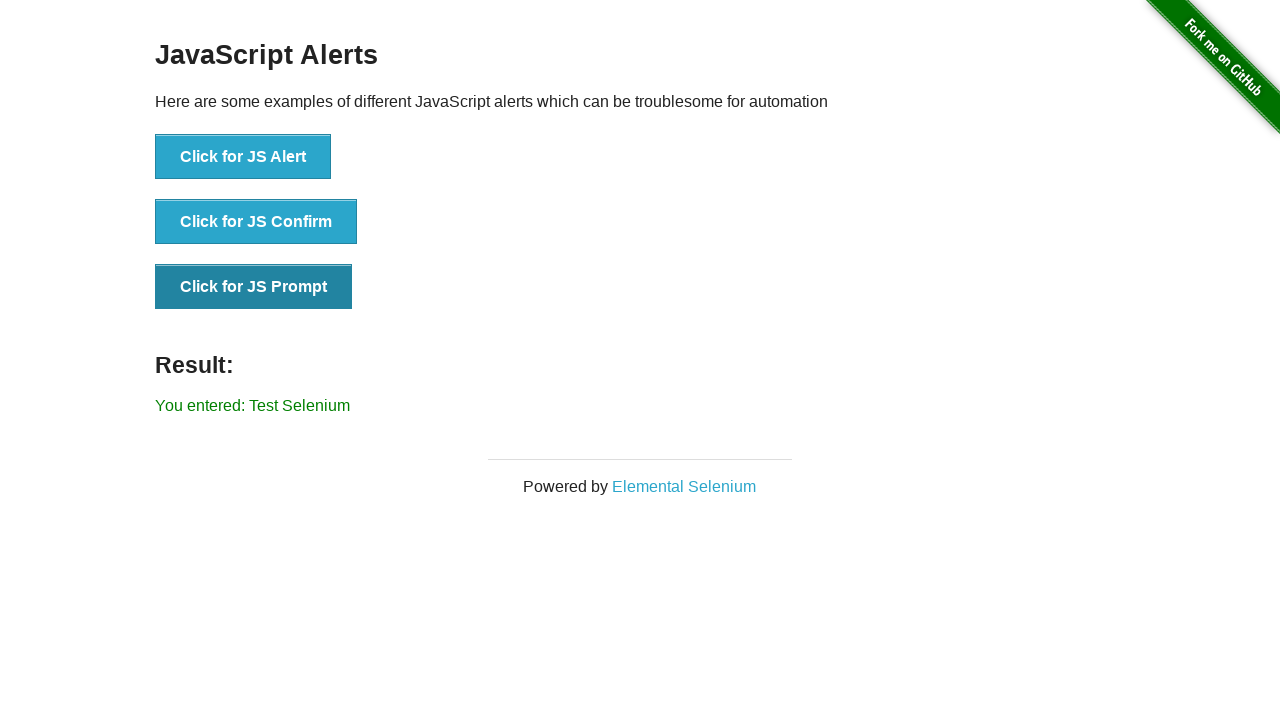

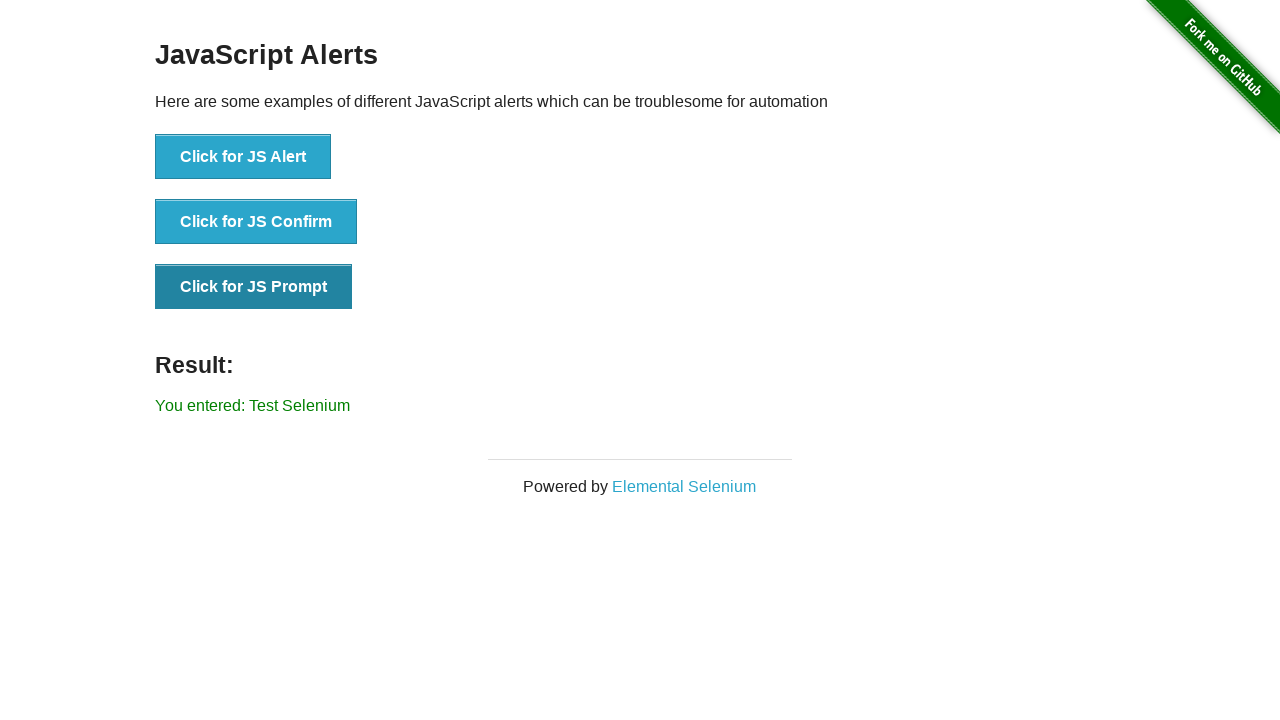